Tests explicit wait functionality by waiting for price to drop to 100, then booking and solving a math problem

Starting URL: http://suninjuly.github.io/explicit_wait2.html

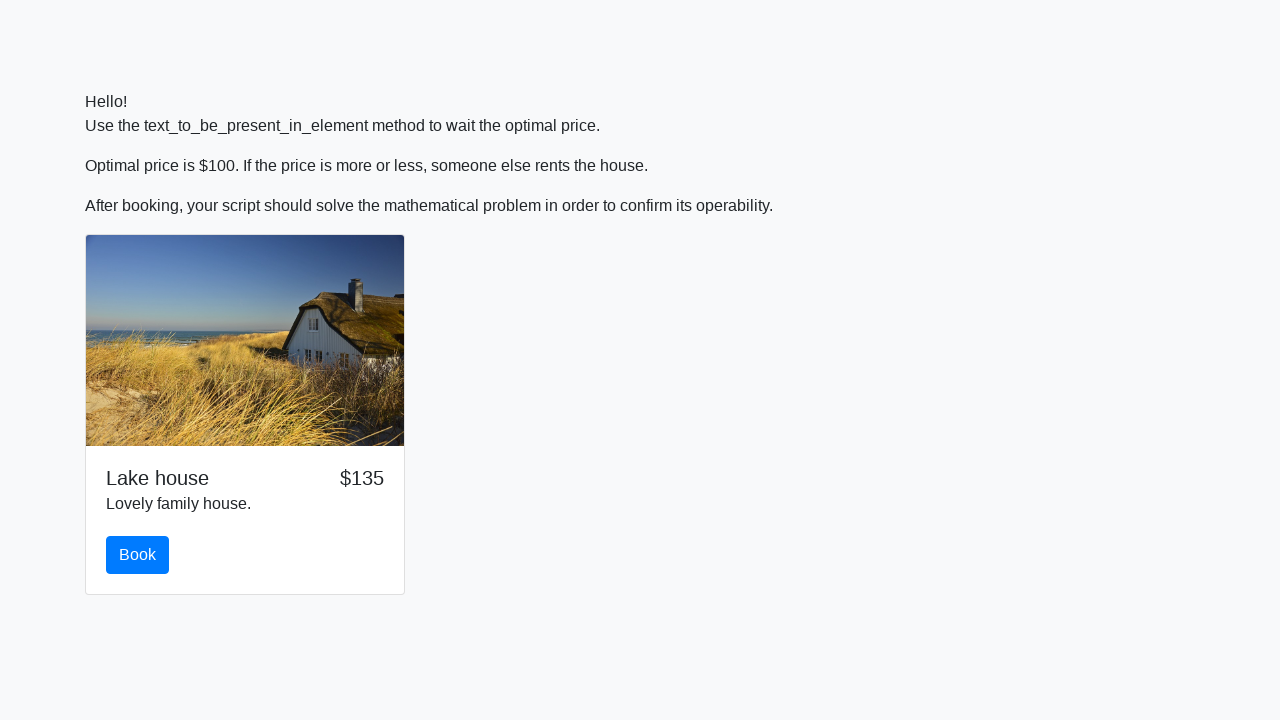

Waited for price to drop to exactly $100
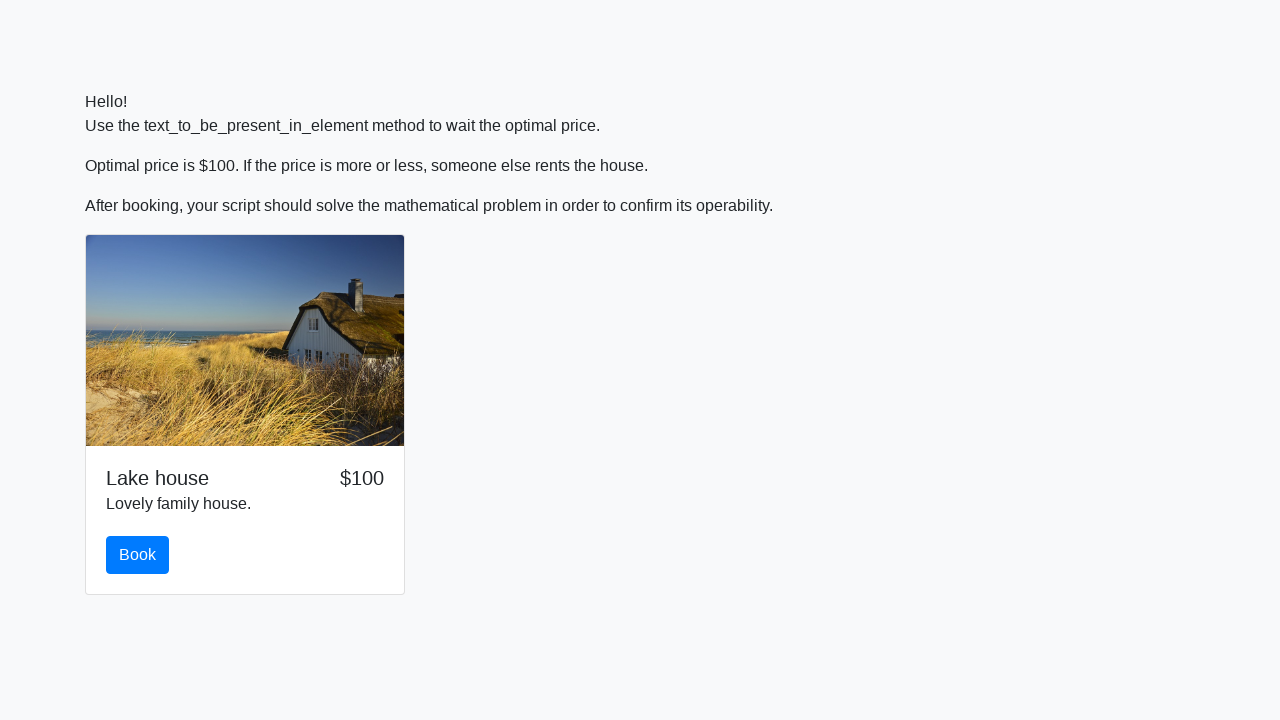

Clicked the book button when price reached $100 at (138, 555) on #book
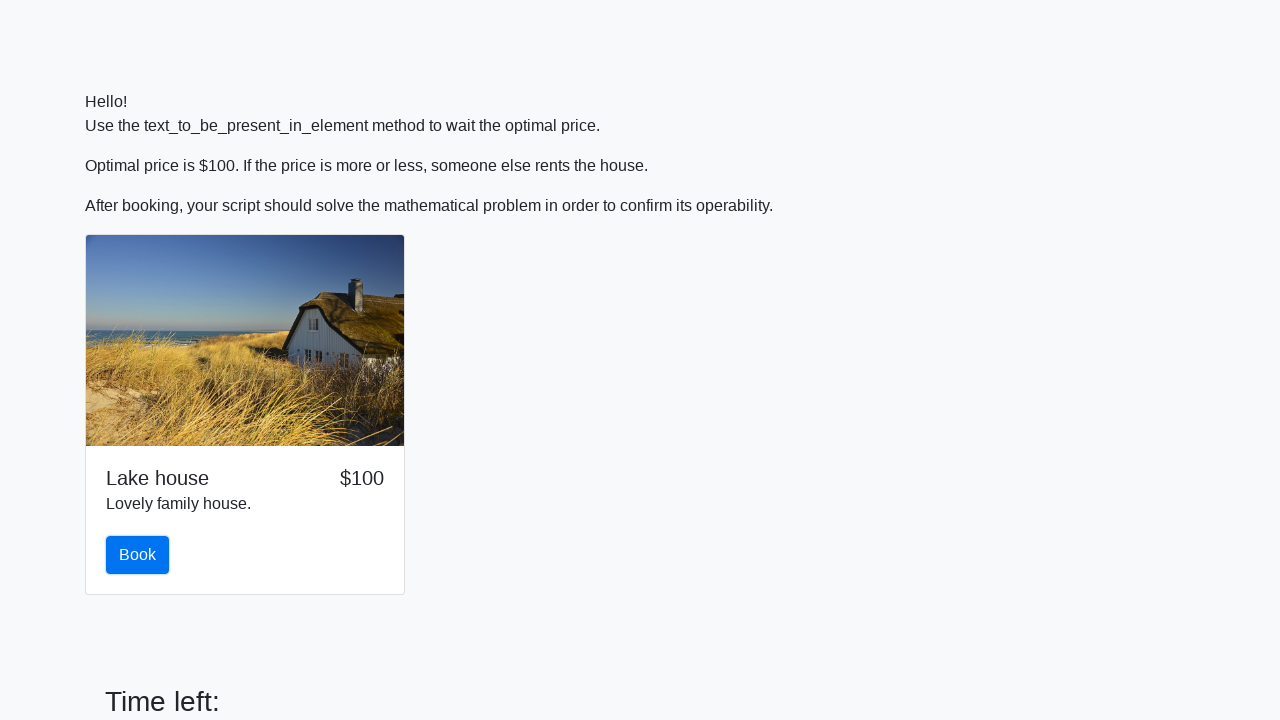

Retrieved input value for calculation: 530
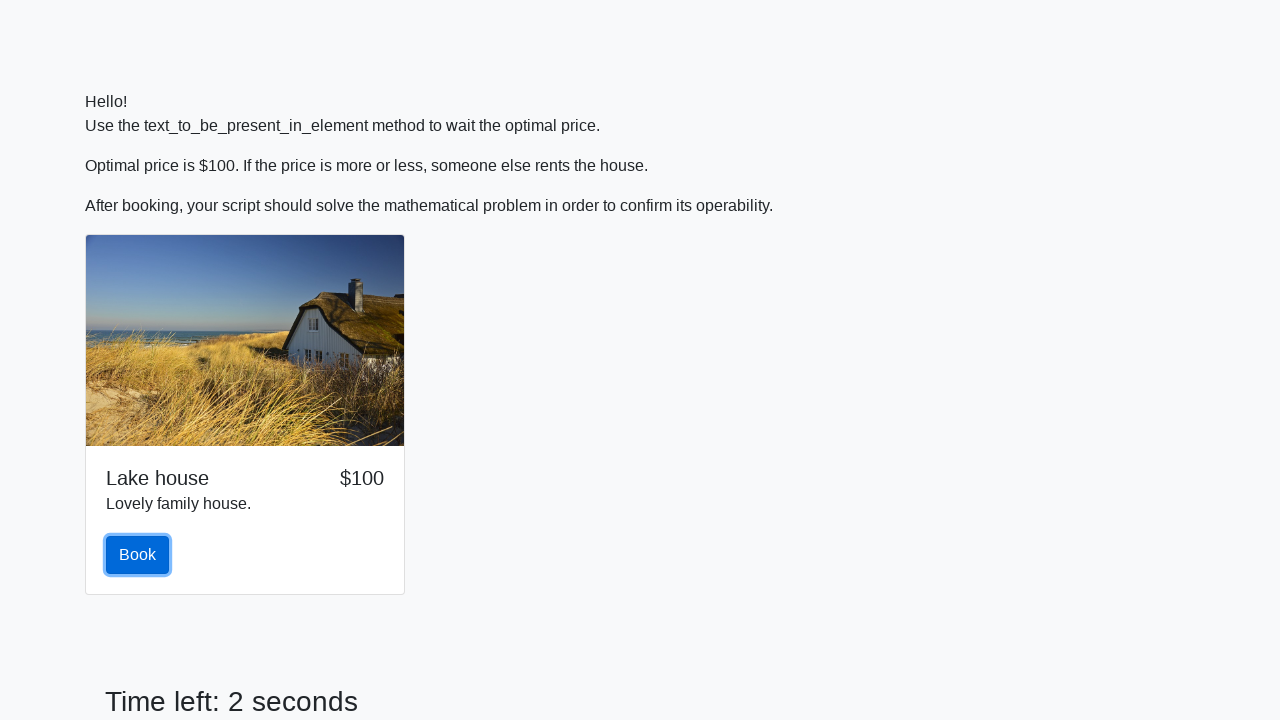

Calculated result using formula: log(abs(12*sin(530))) = 2.263157817768343
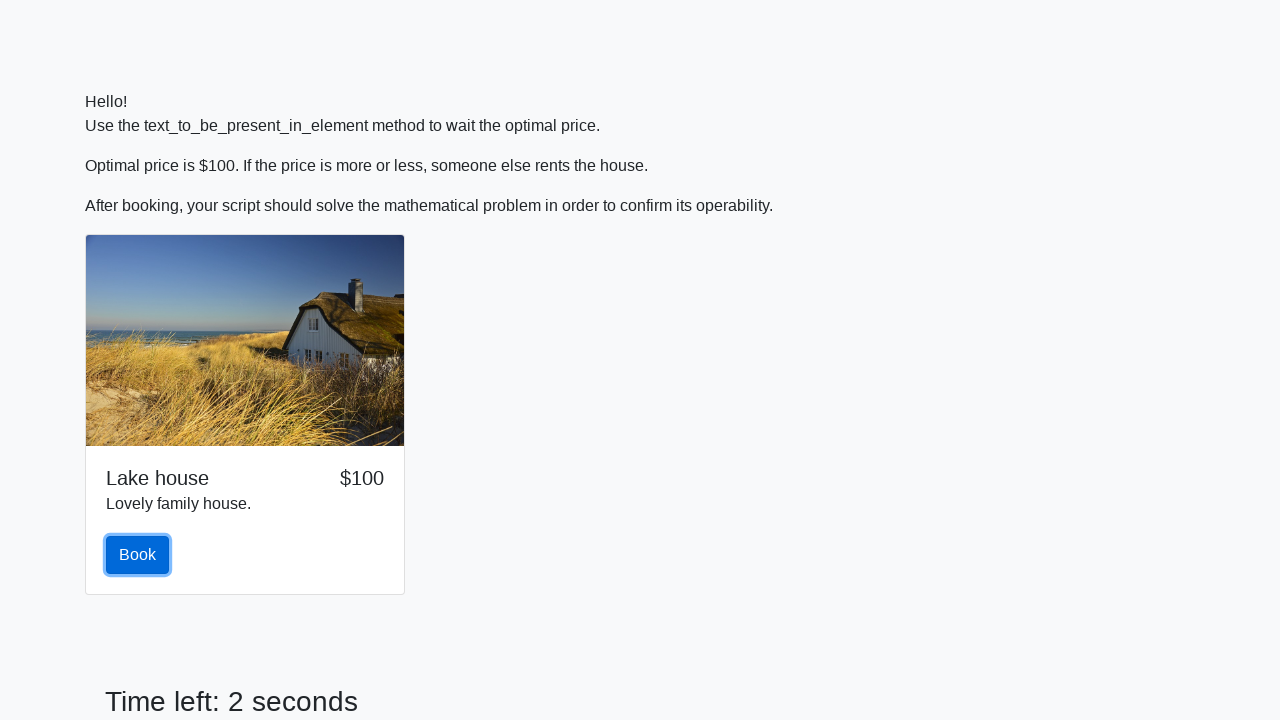

Filled answer field with calculated result: 2.263157817768343 on #answer
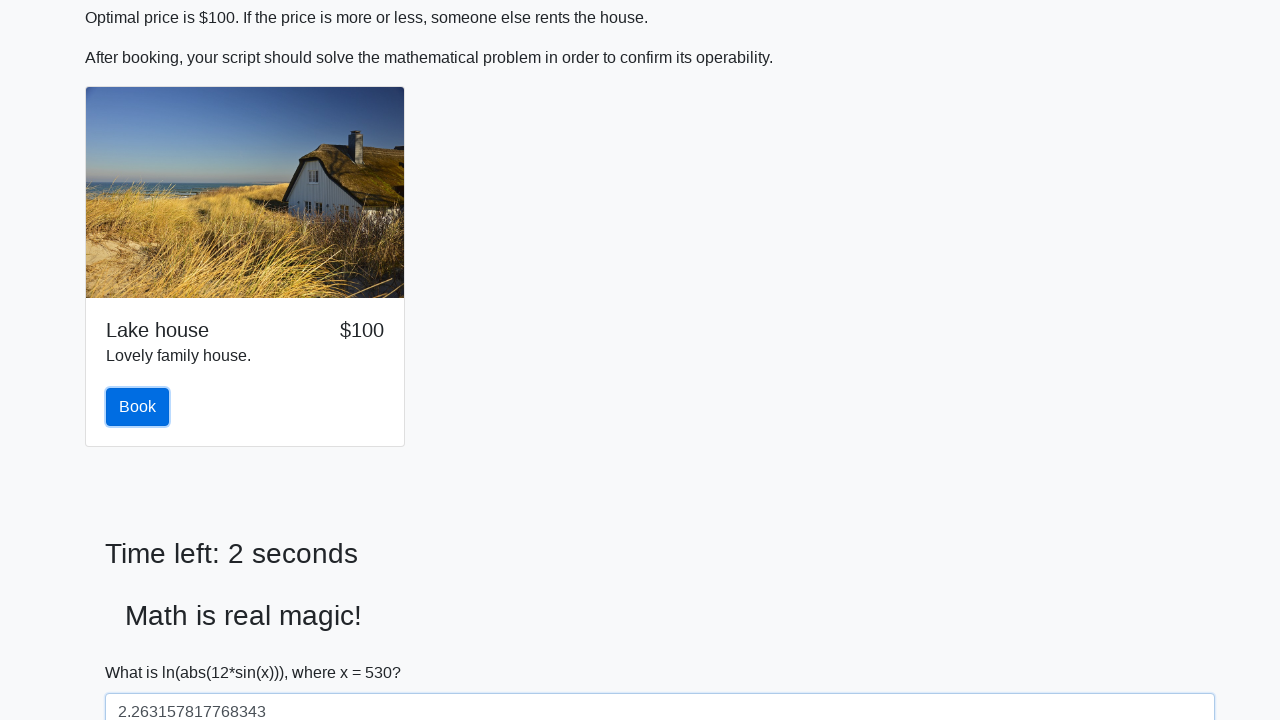

Clicked solve button to submit the answer at (143, 651) on #solve
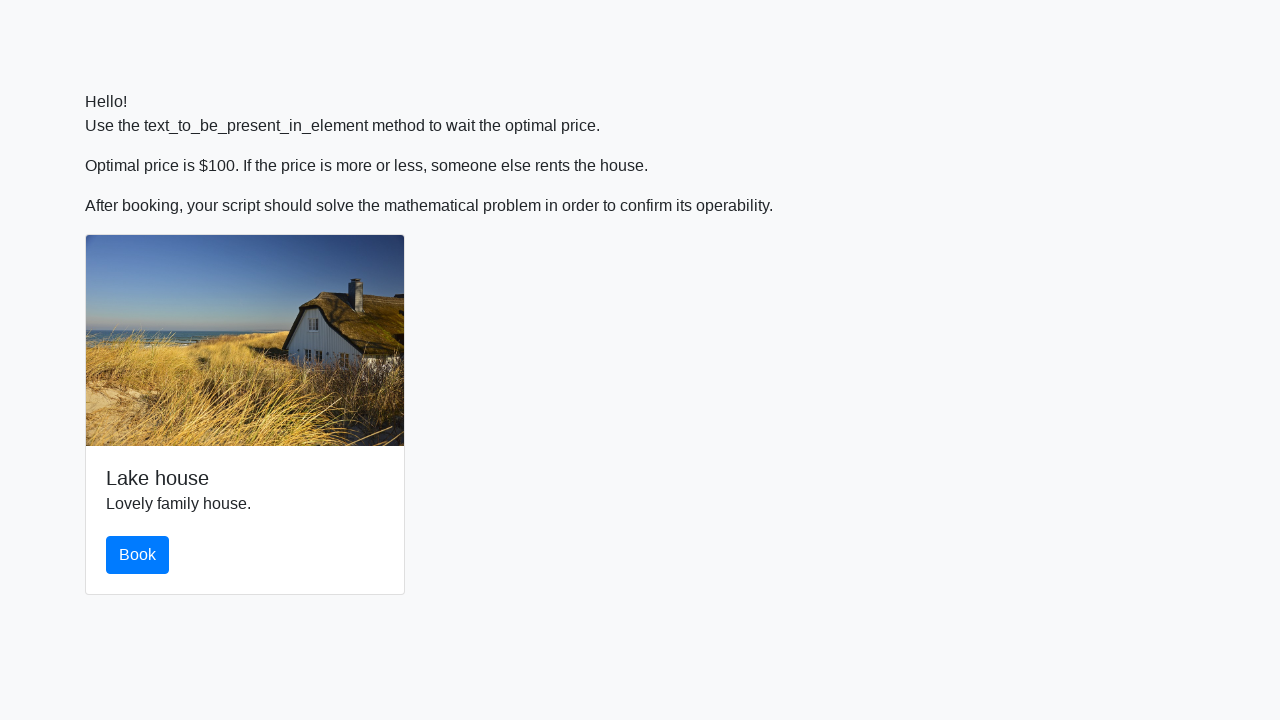

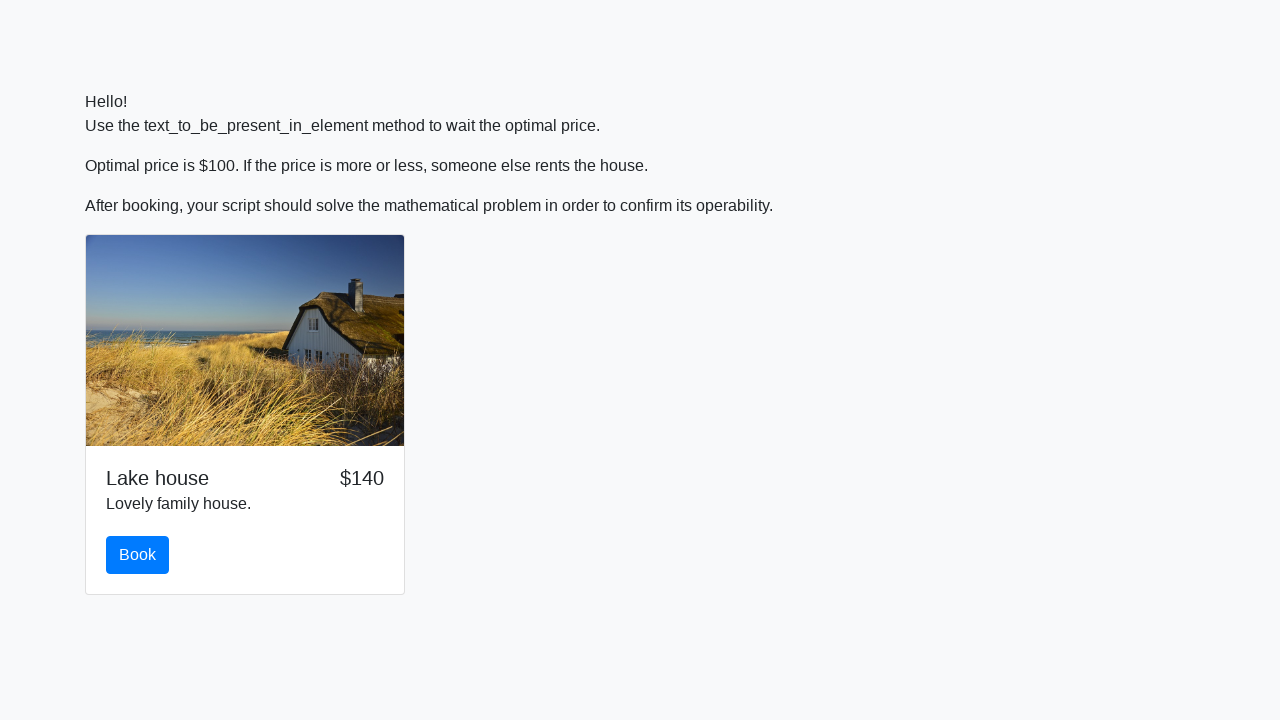